Tests the search/filter functionality on a product offers page by searching for "Rice" and verifying that filtered results match the displayed items

Starting URL: https://rahulshettyacademy.com/seleniumPractise/#/offers

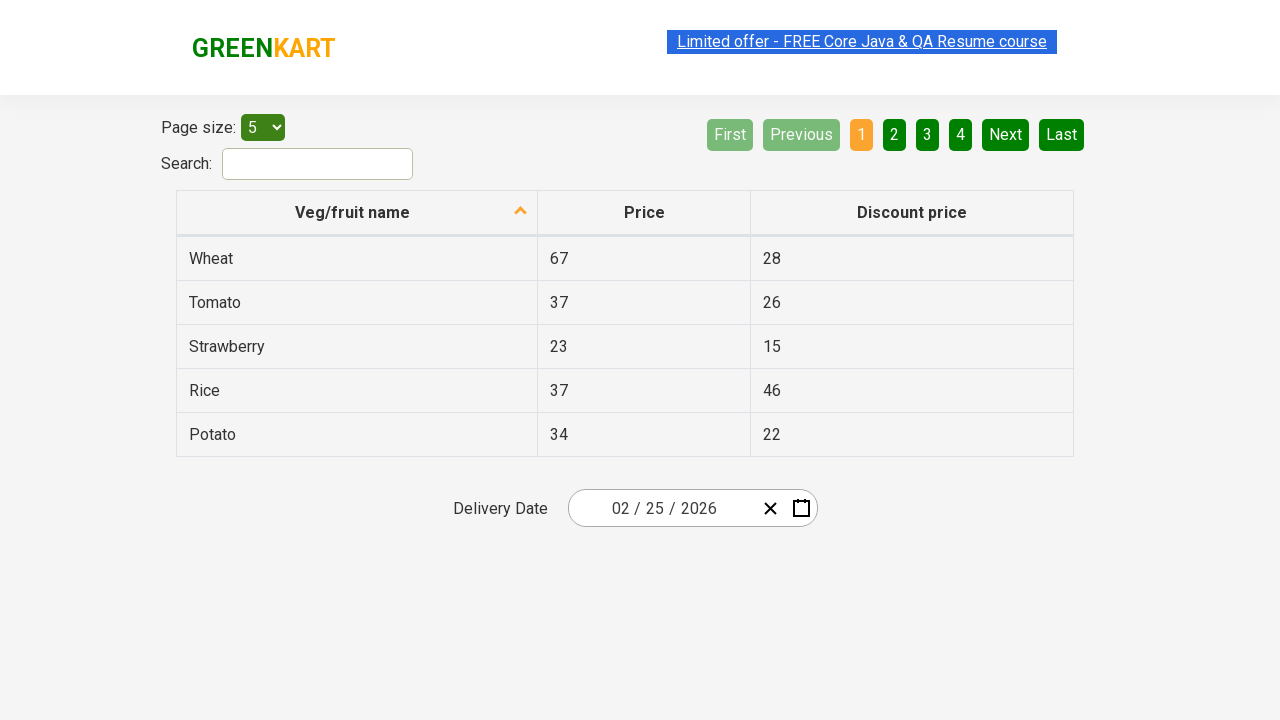

Filled search field with 'Rice' on input#search-field
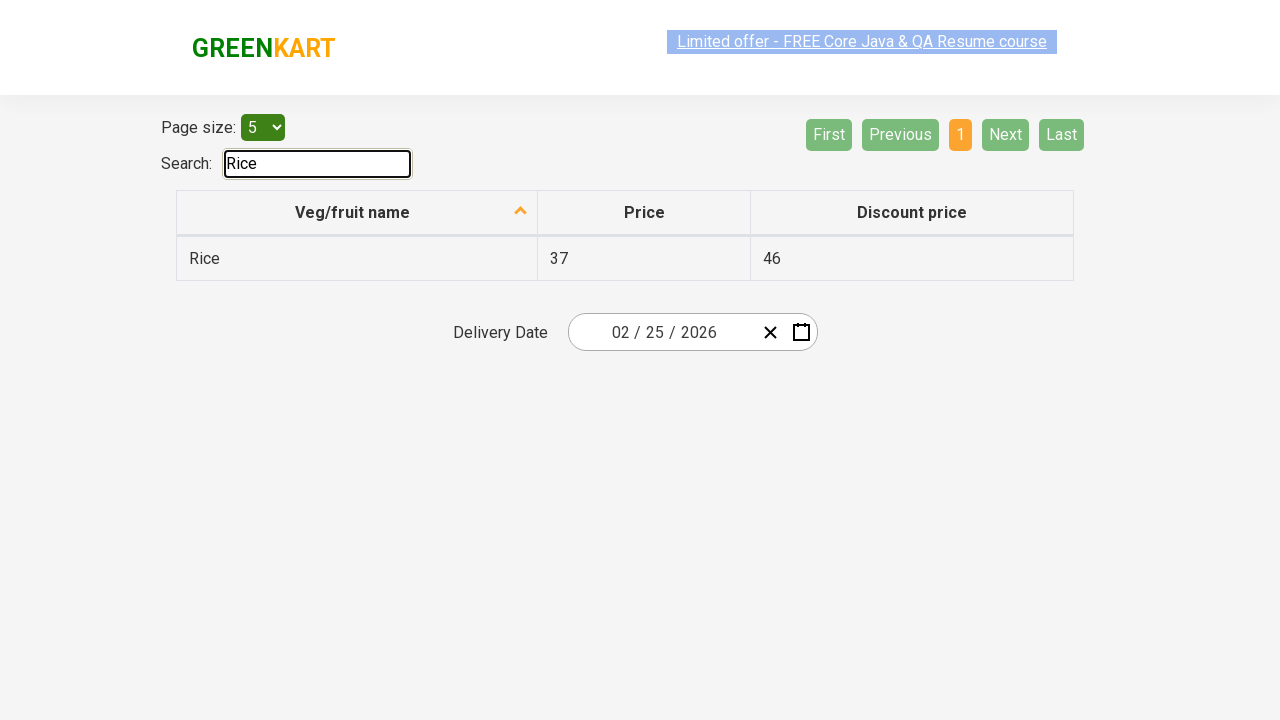

Waited 1000ms for filter to apply
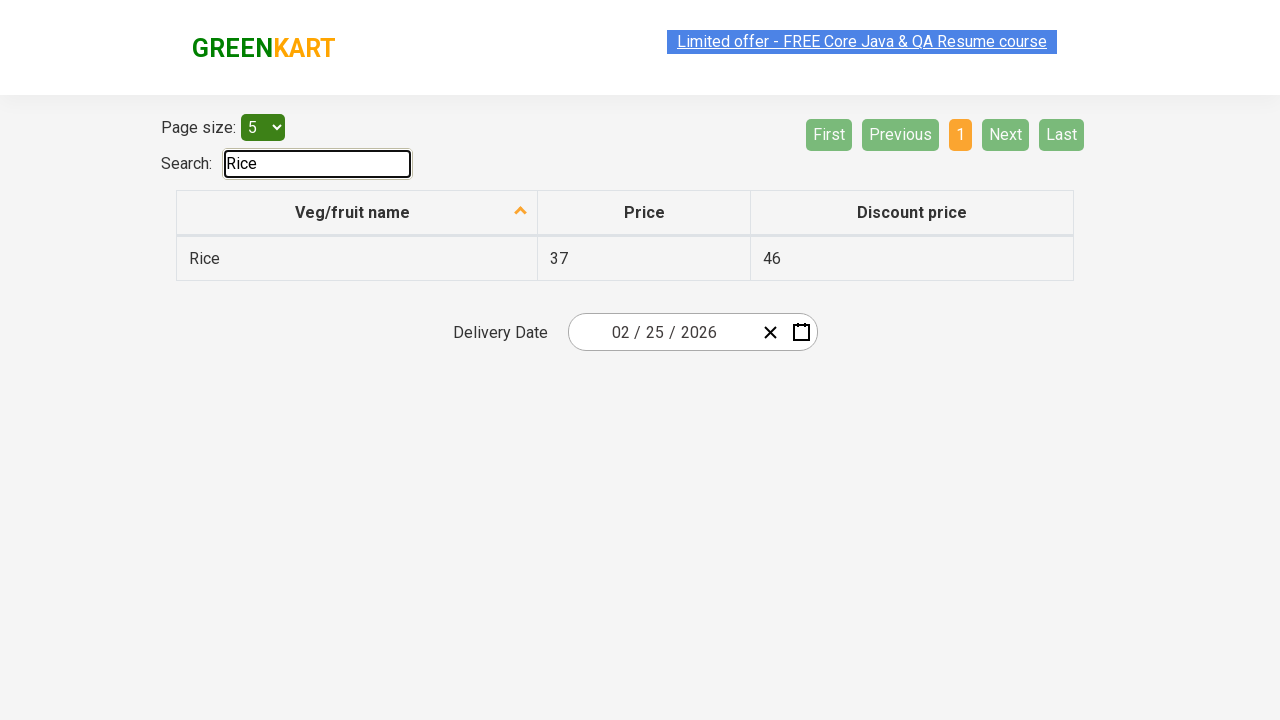

Retrieved filtered items from first column of table
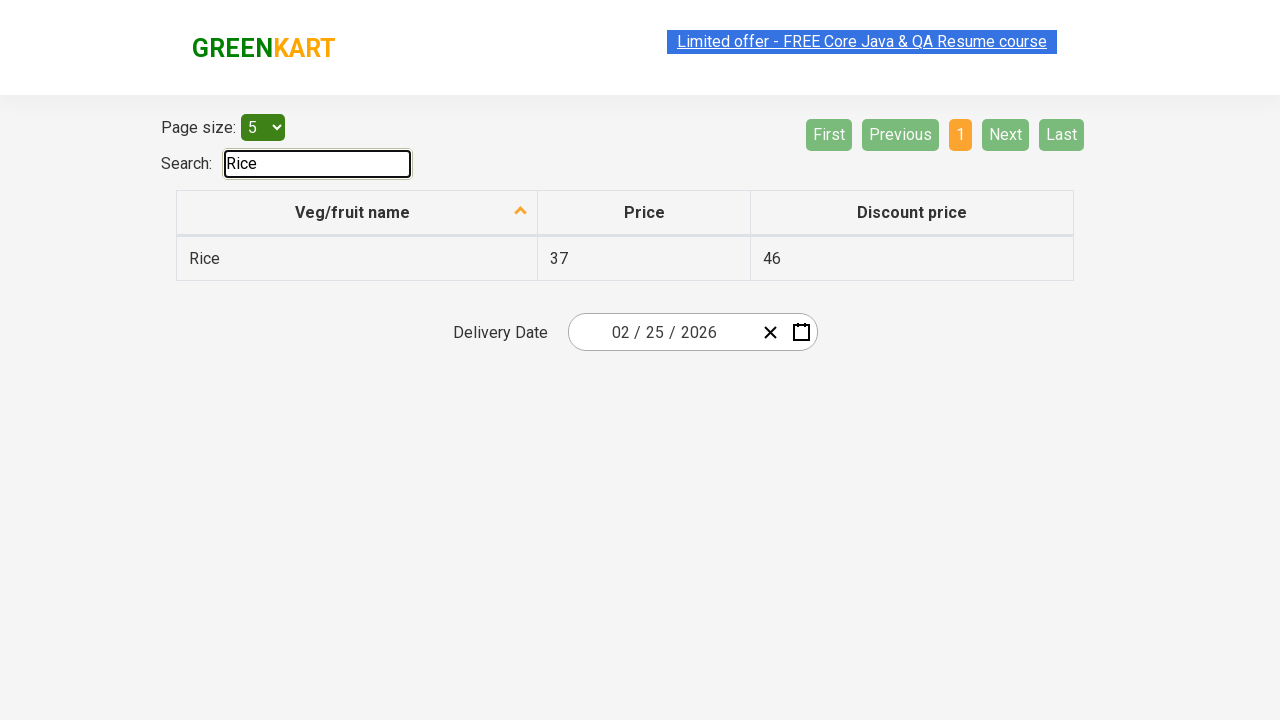

Verified that item 'Rice' contains 'Rice'
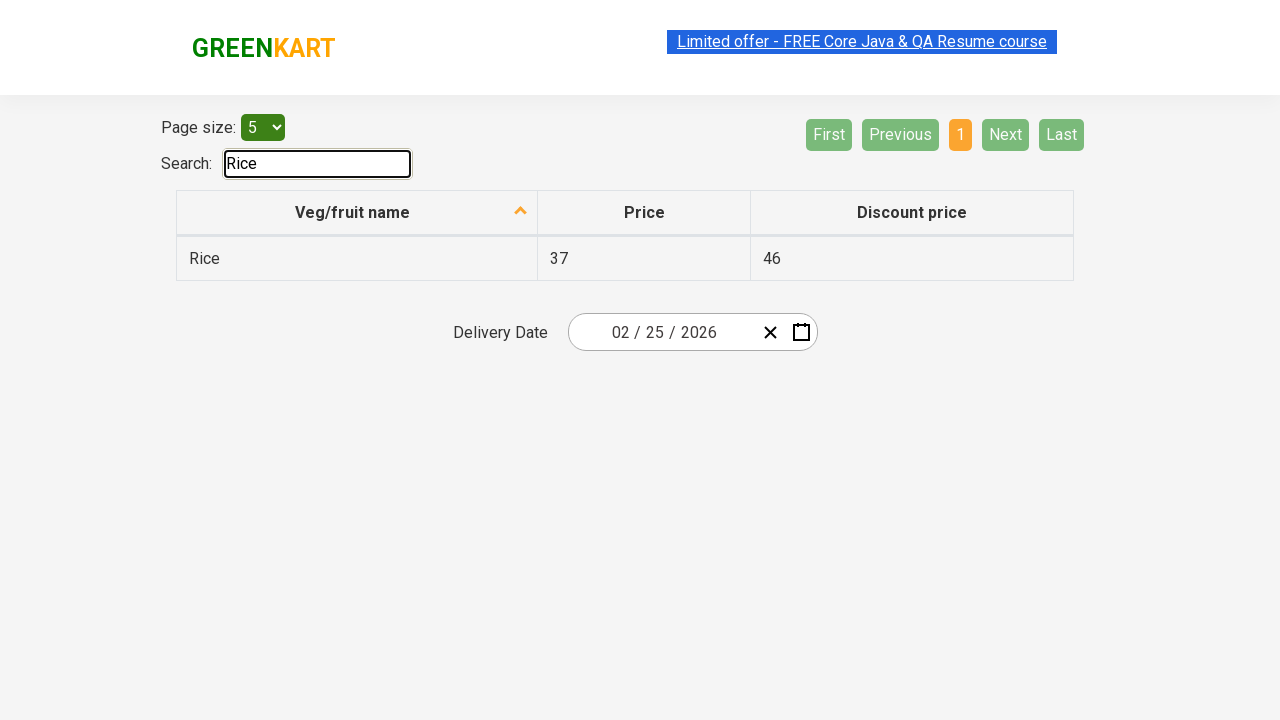

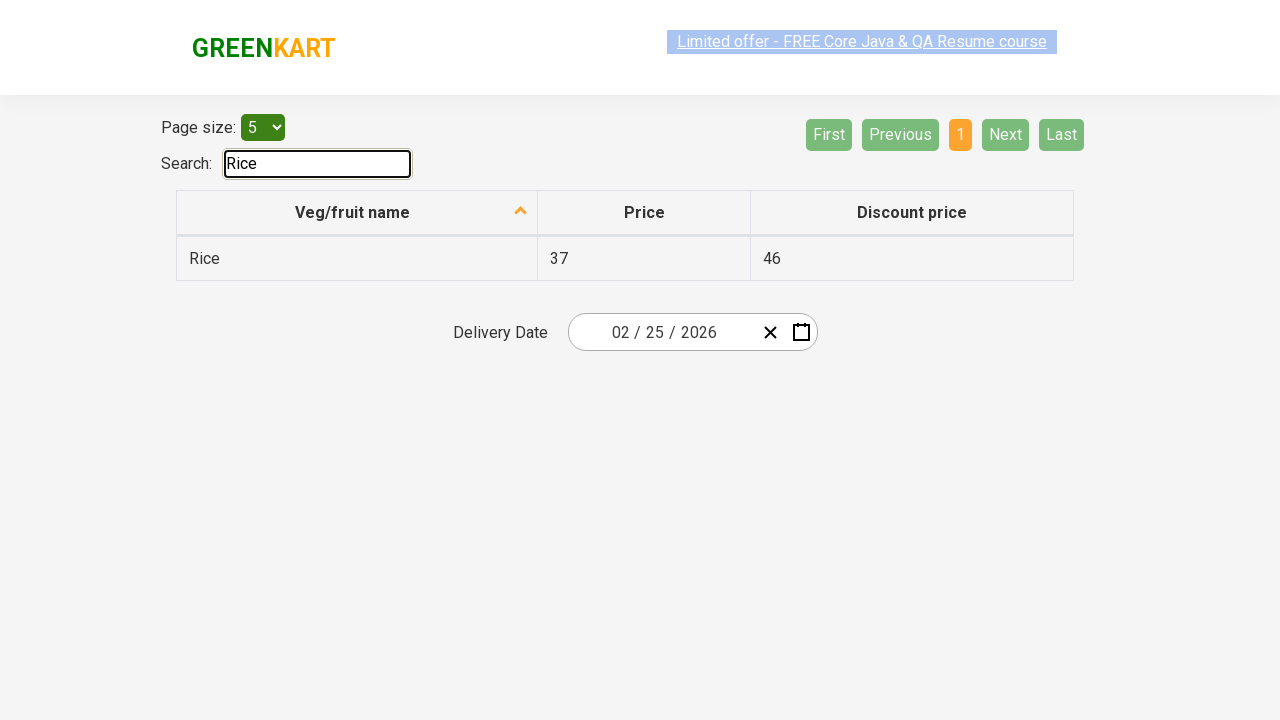